Performs a login test on the Sauce Demo e-commerce website by entering credentials and verifying successful login

Starting URL: https://www.saucedemo.com/

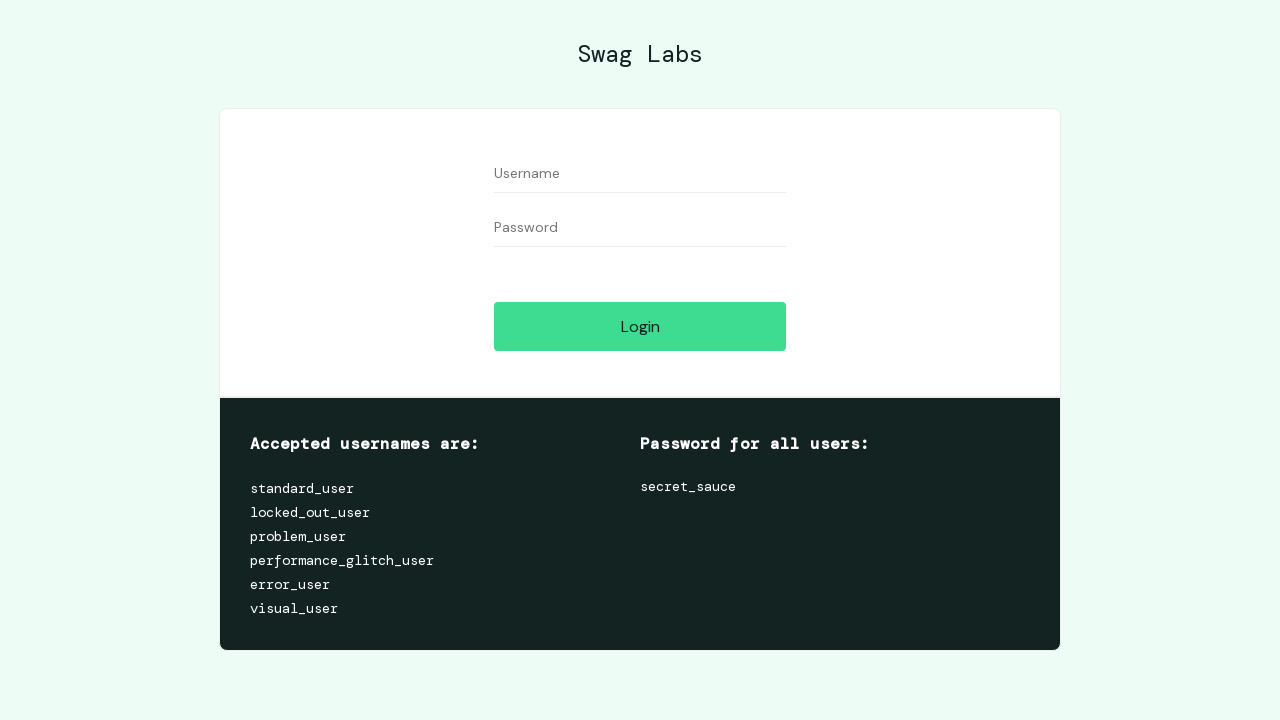

Entered username 'standard_user' in the username field on #user-name
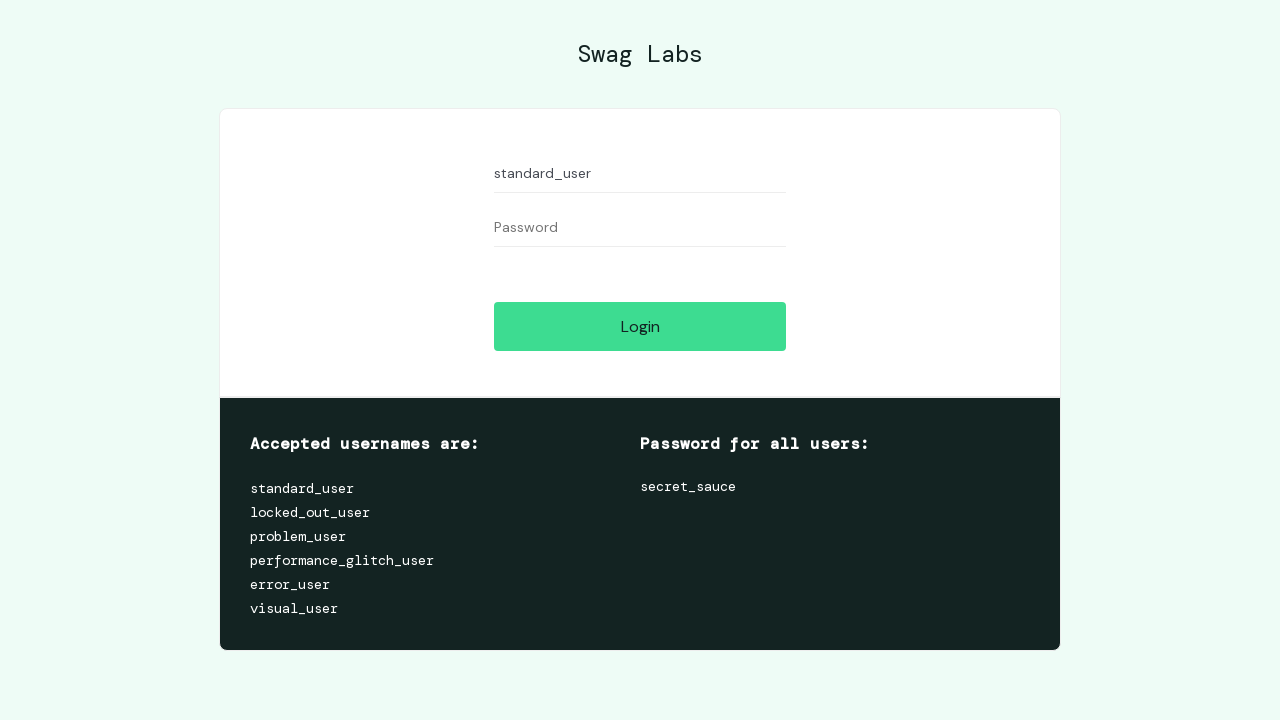

Entered password 'secret_sauce' in the password field on #password
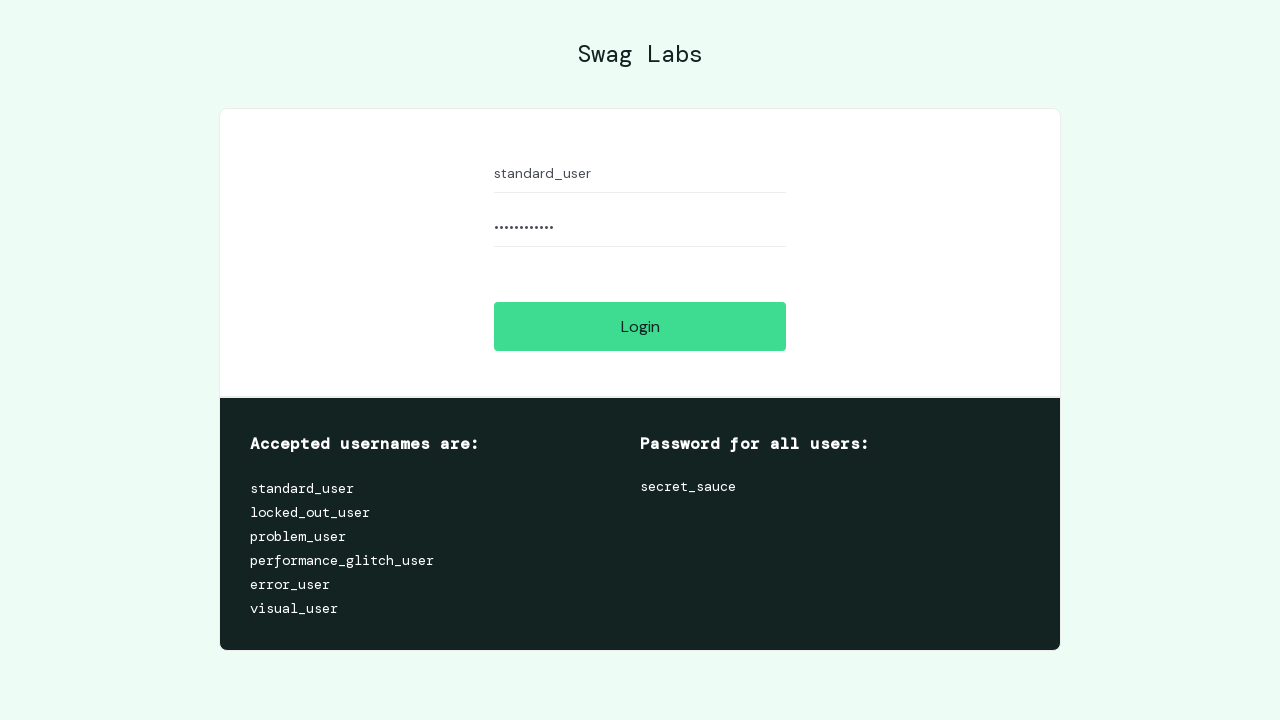

Clicked the login button to submit credentials at (640, 326) on #login-button
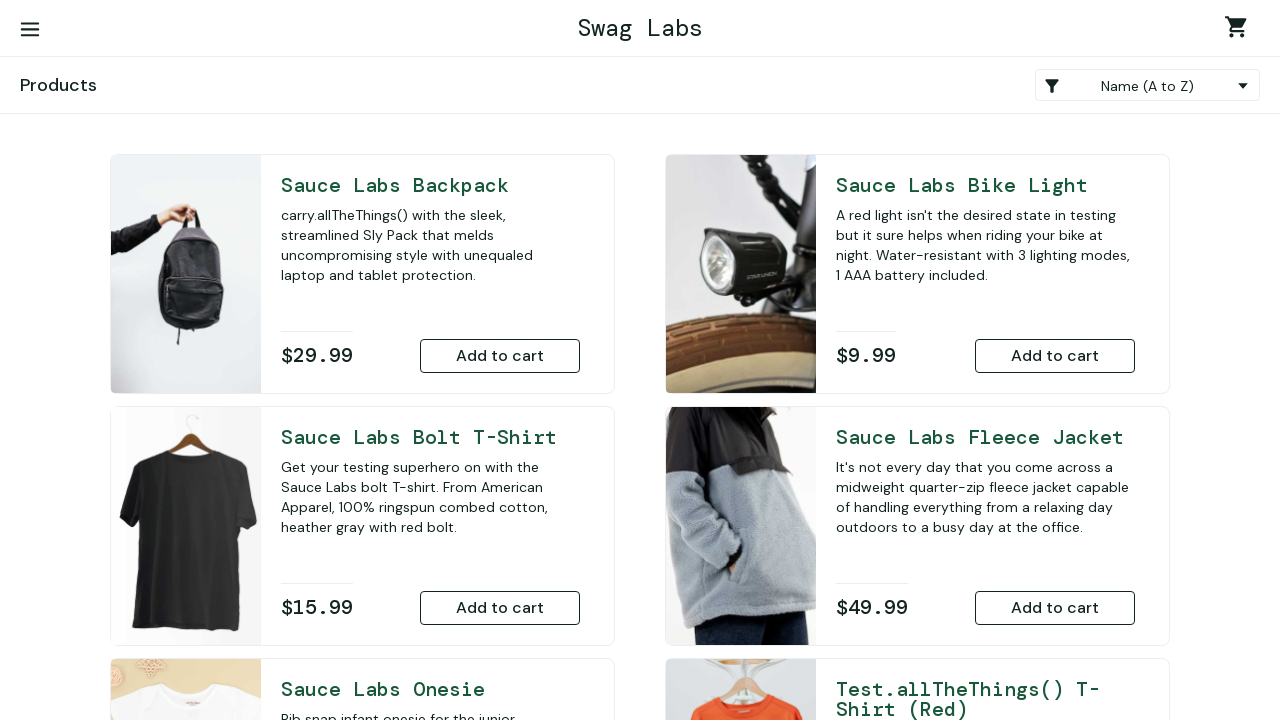

Inventory page loaded successfully after login
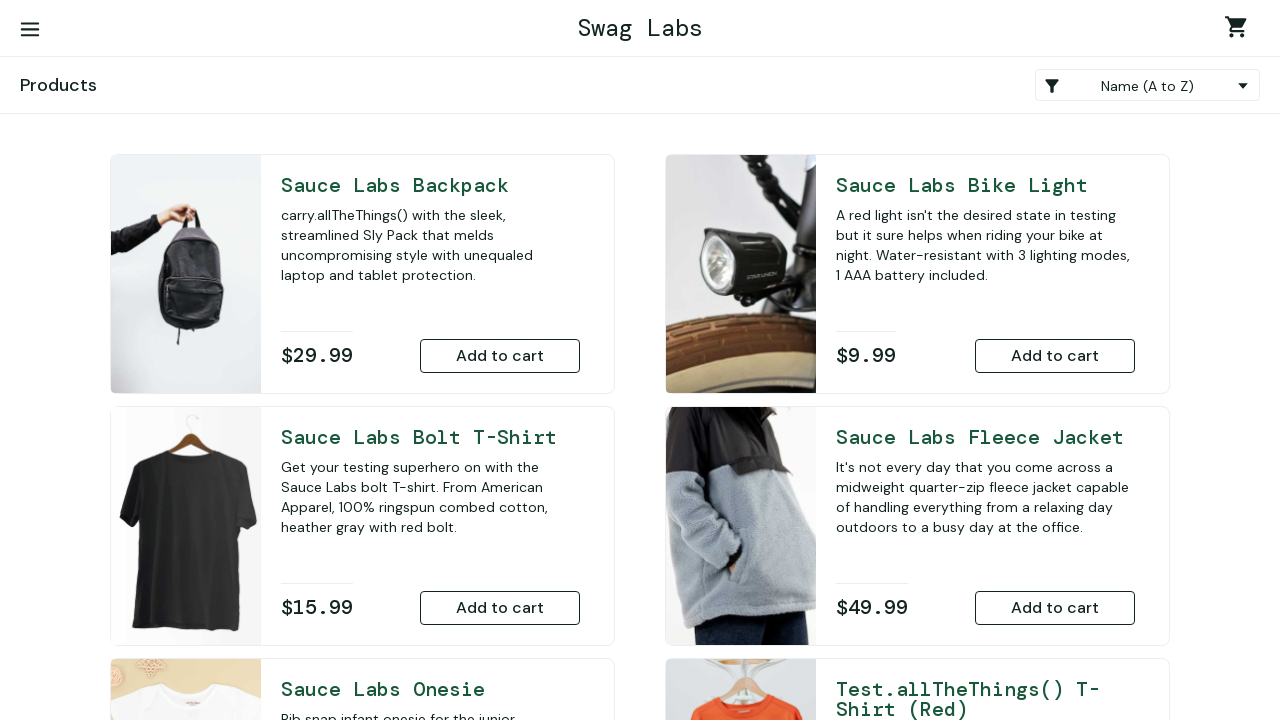

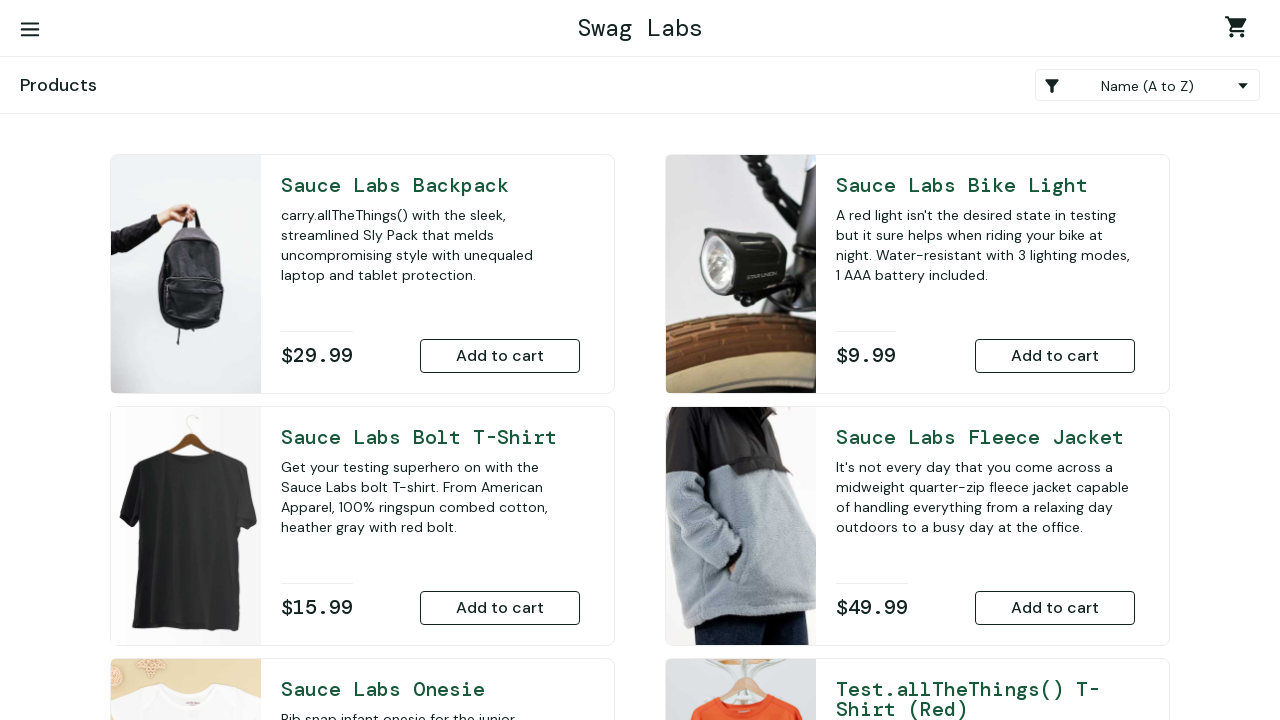